Navigates to a bot detection test page and captures a full-page screenshot to verify the page loads correctly

Starting URL: https://bot.sannysoft.com/

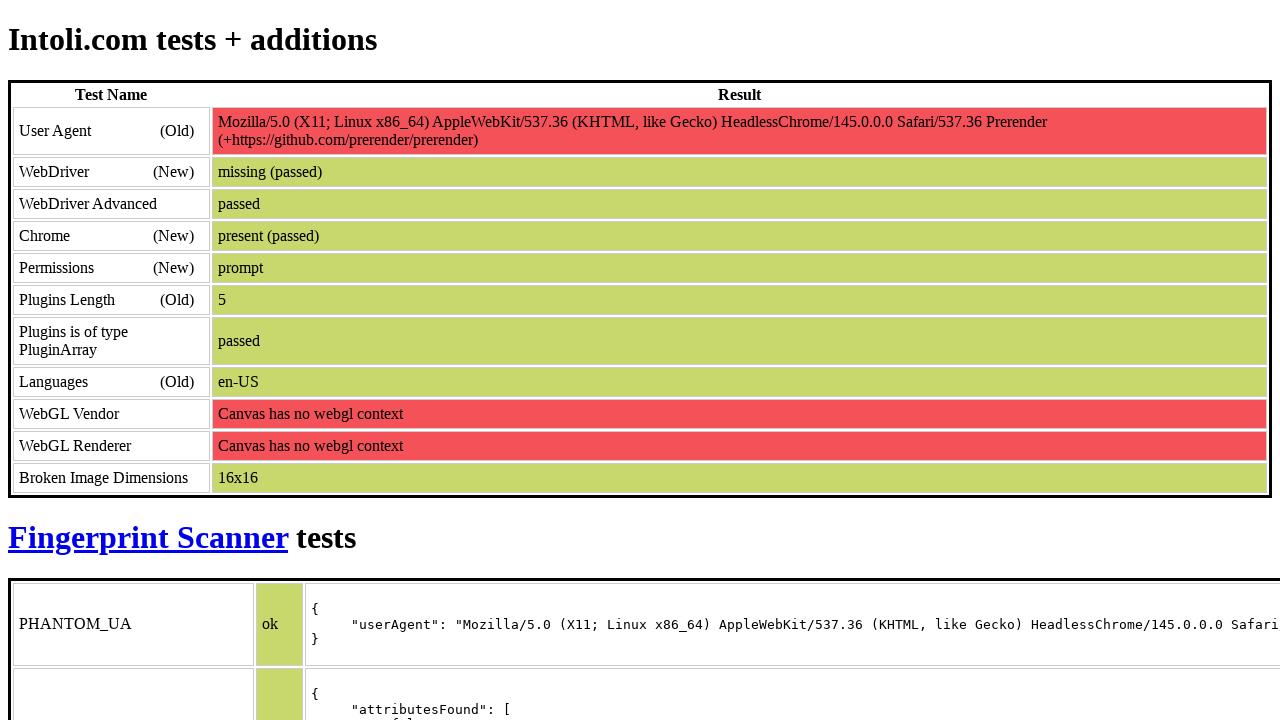

Waited for page to reach networkidle state
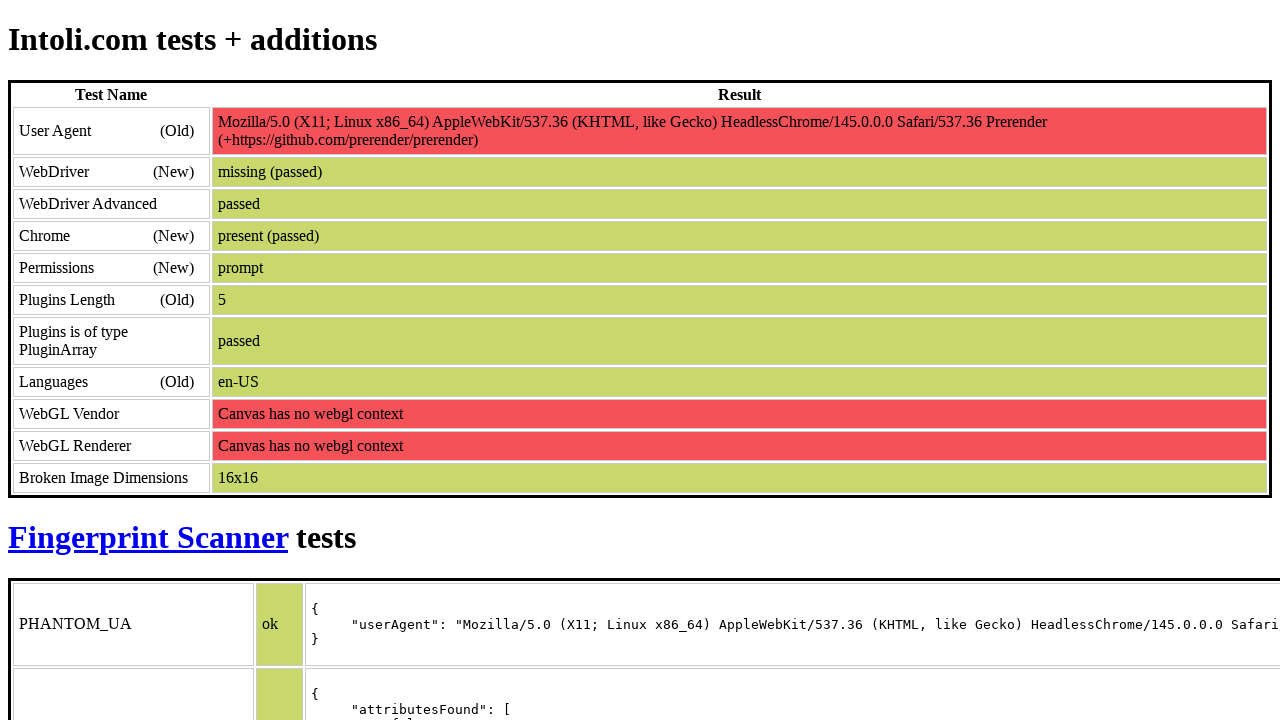

Captured full-page screenshot to verify page rendering
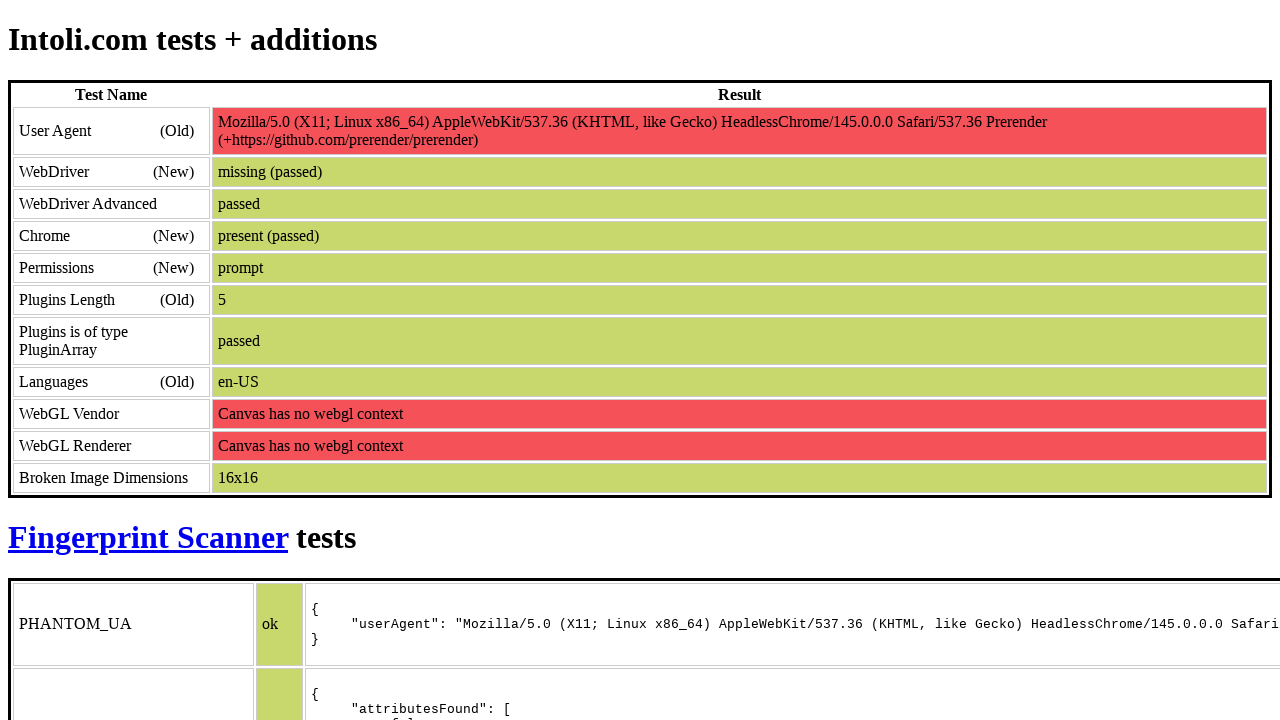

Verified screenshot was captured successfully (non-empty)
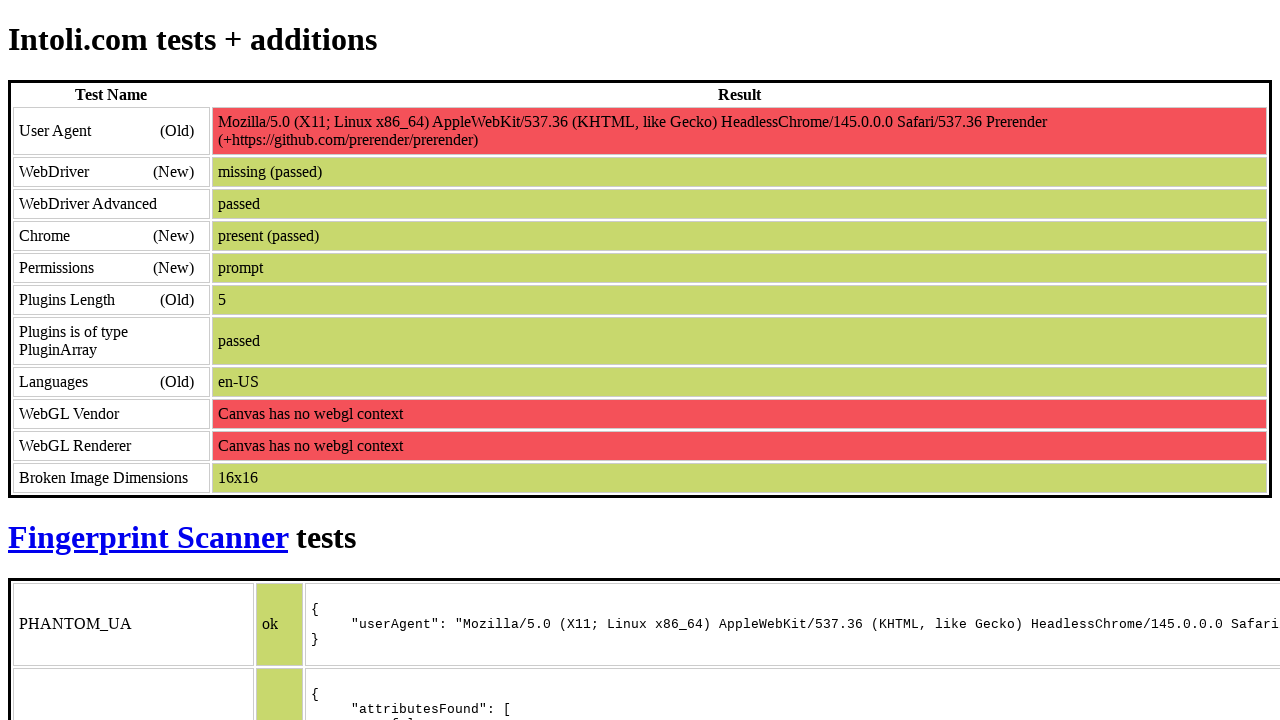

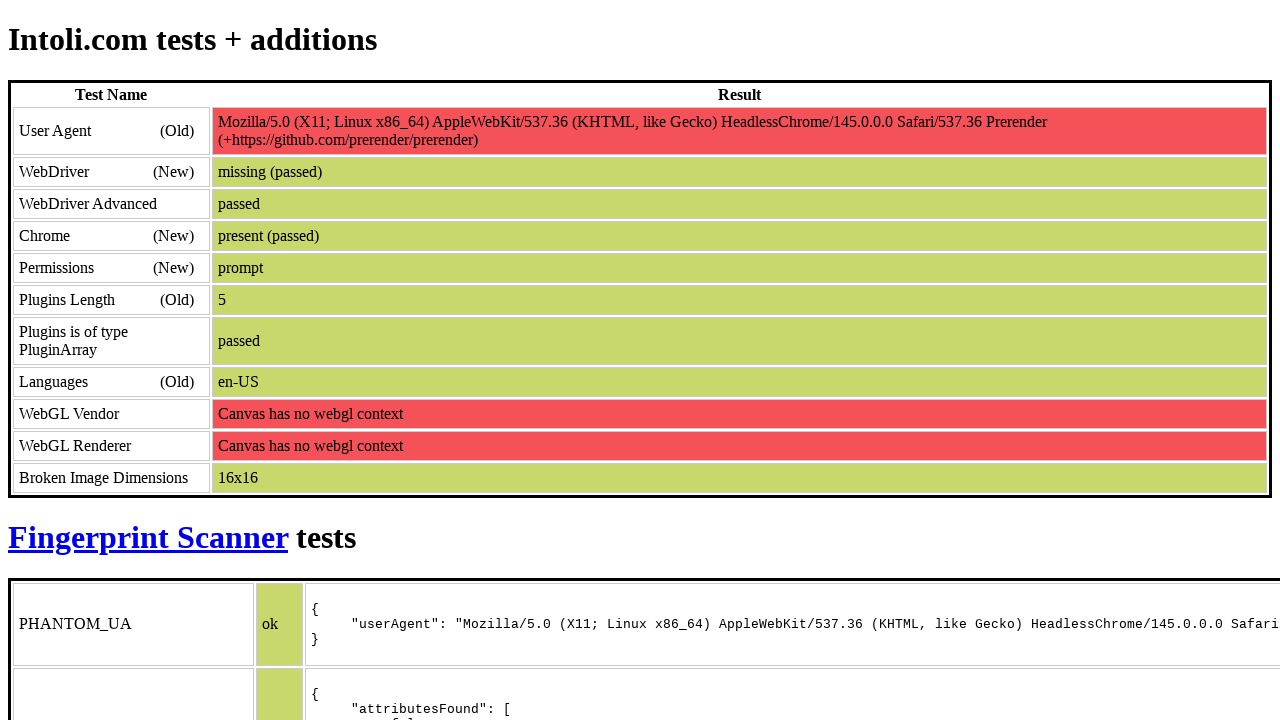